Tests JavaScript alert functionality by clicking a button to trigger an alert, accepting it, and verifying the success message is displayed

Starting URL: http://practice.cydeo.com/javascript_alerts

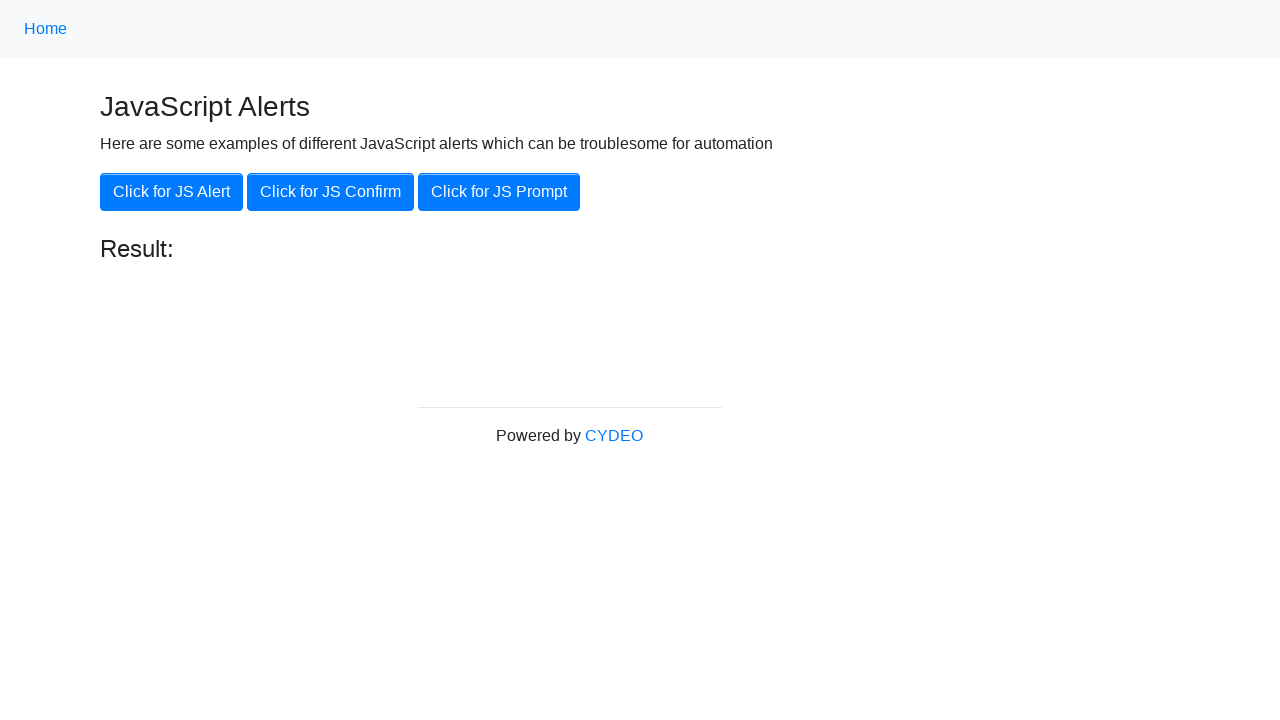

Clicked 'Click for JS Alert' button to trigger JavaScript alert at (172, 192) on xpath=//button[.='Click for JS Alert']
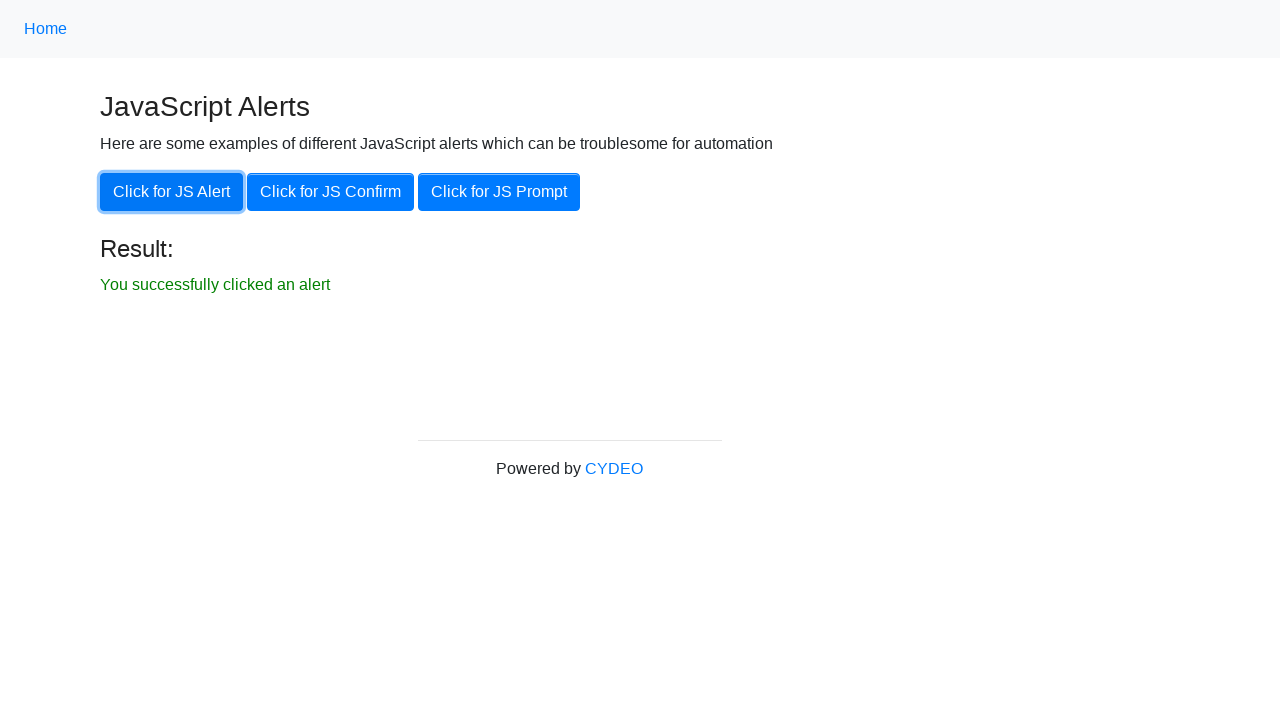

Set up dialog handler to accept alerts
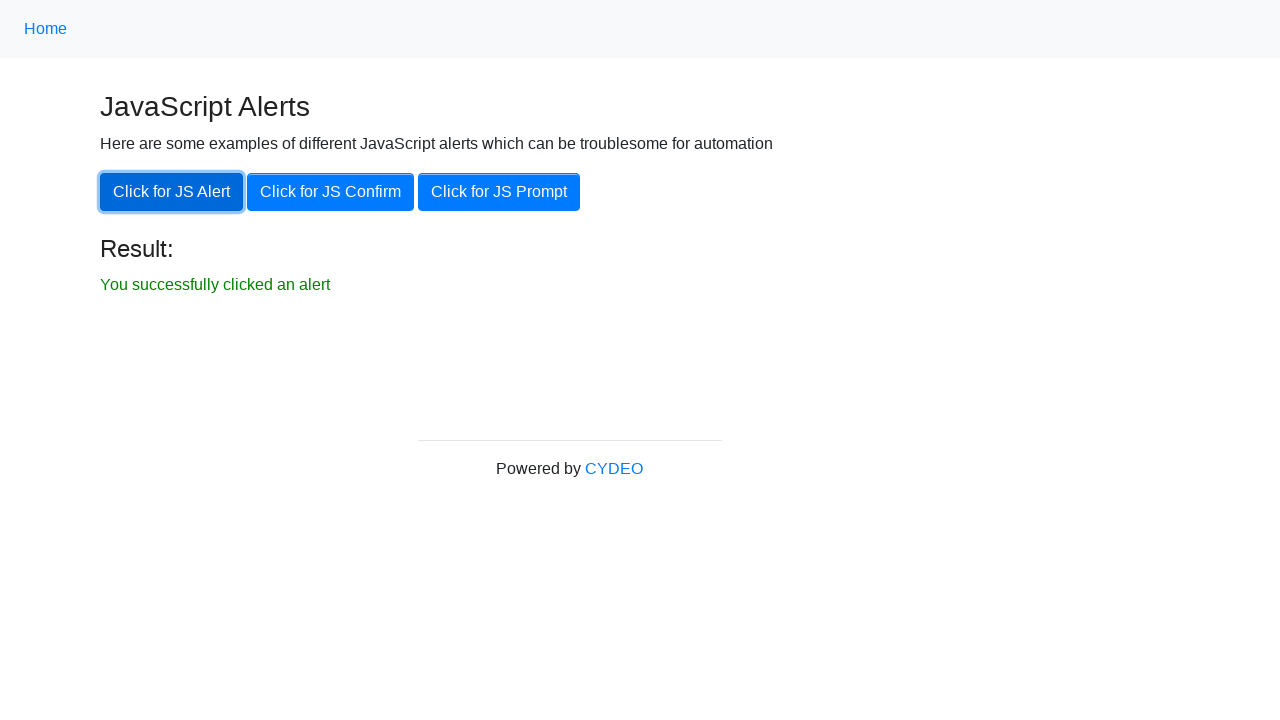

Clicked alert button again to trigger alert with handler active at (172, 192) on xpath=//button[.='Click for JS Alert']
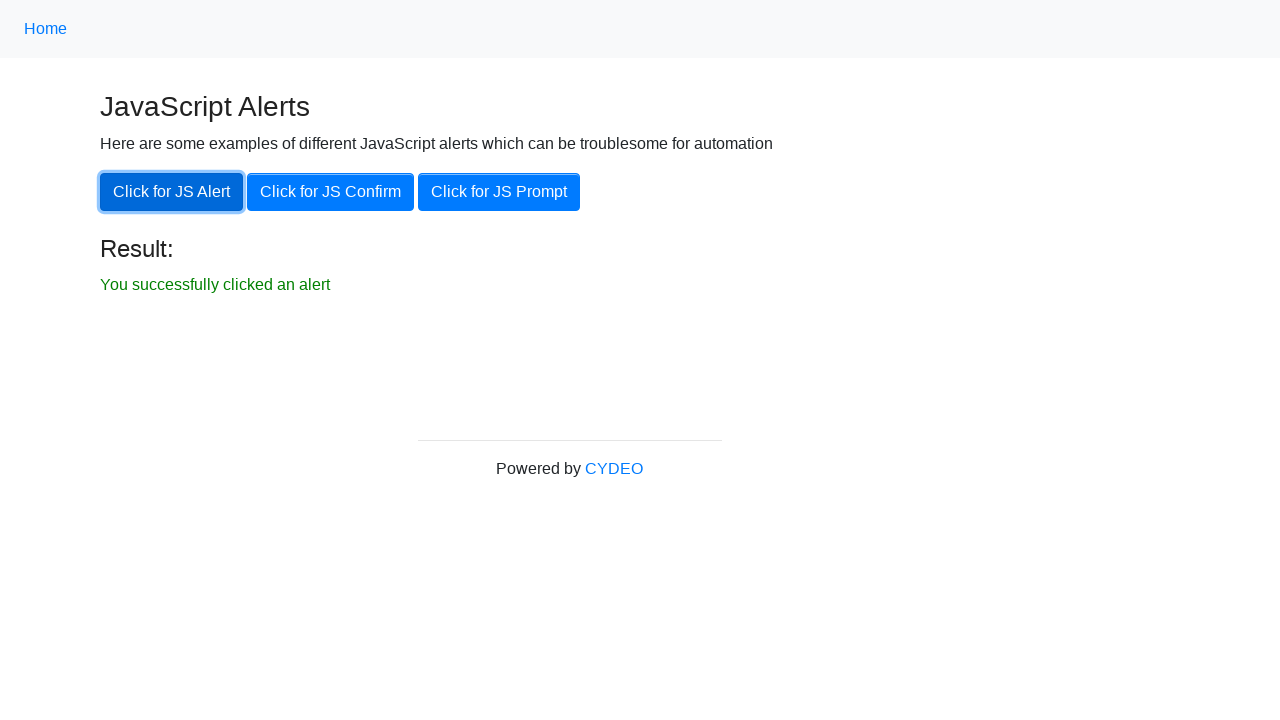

Success message element loaded
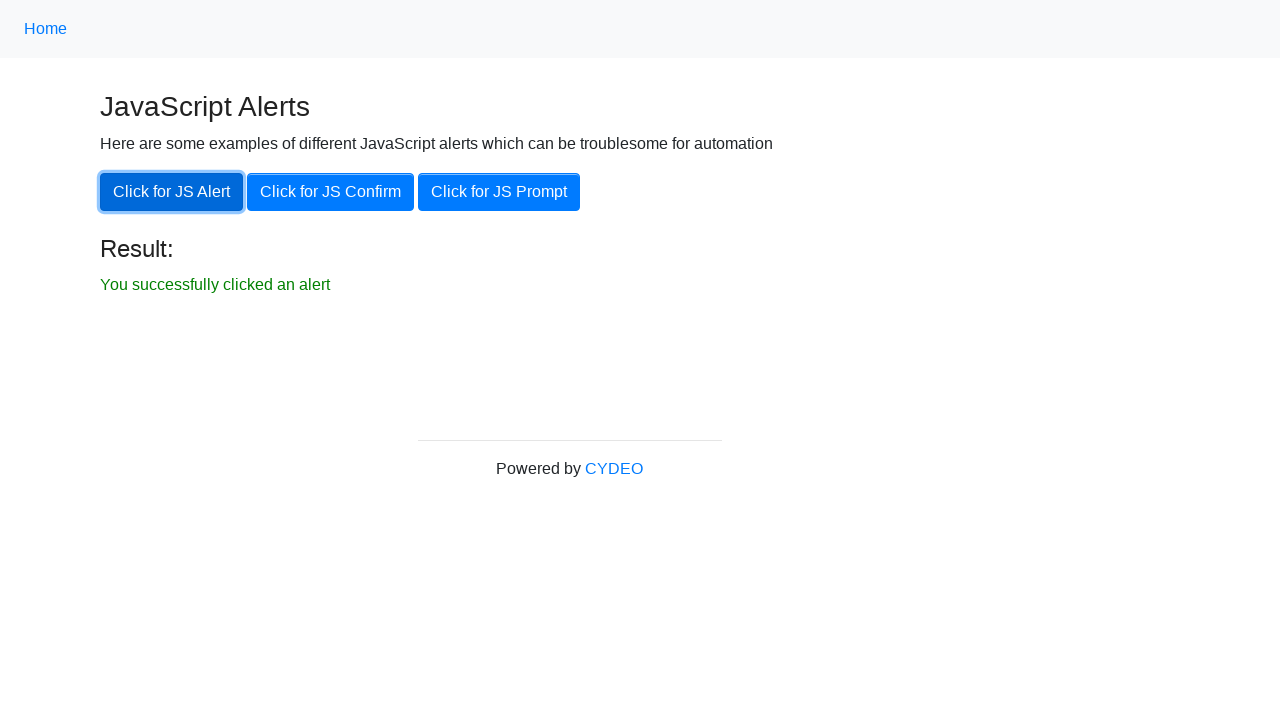

Located result element
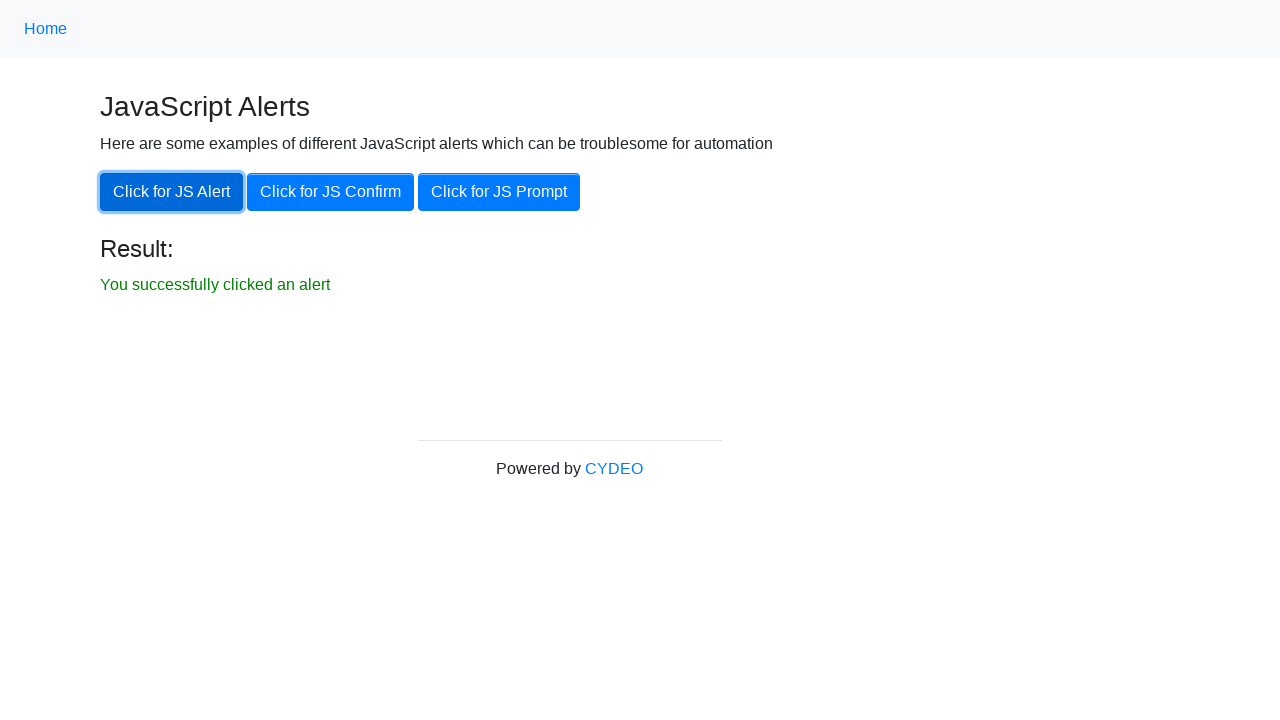

Verified result element is visible
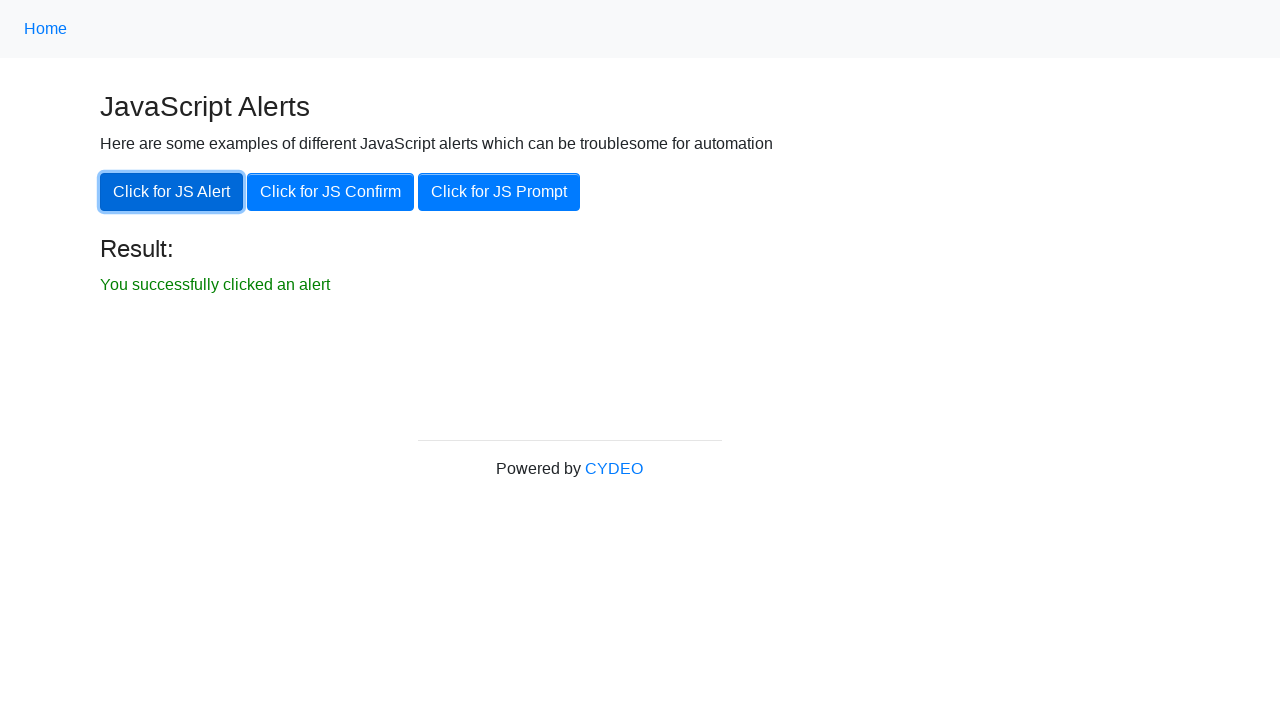

Verified result text is 'You successfully clicked an alert'
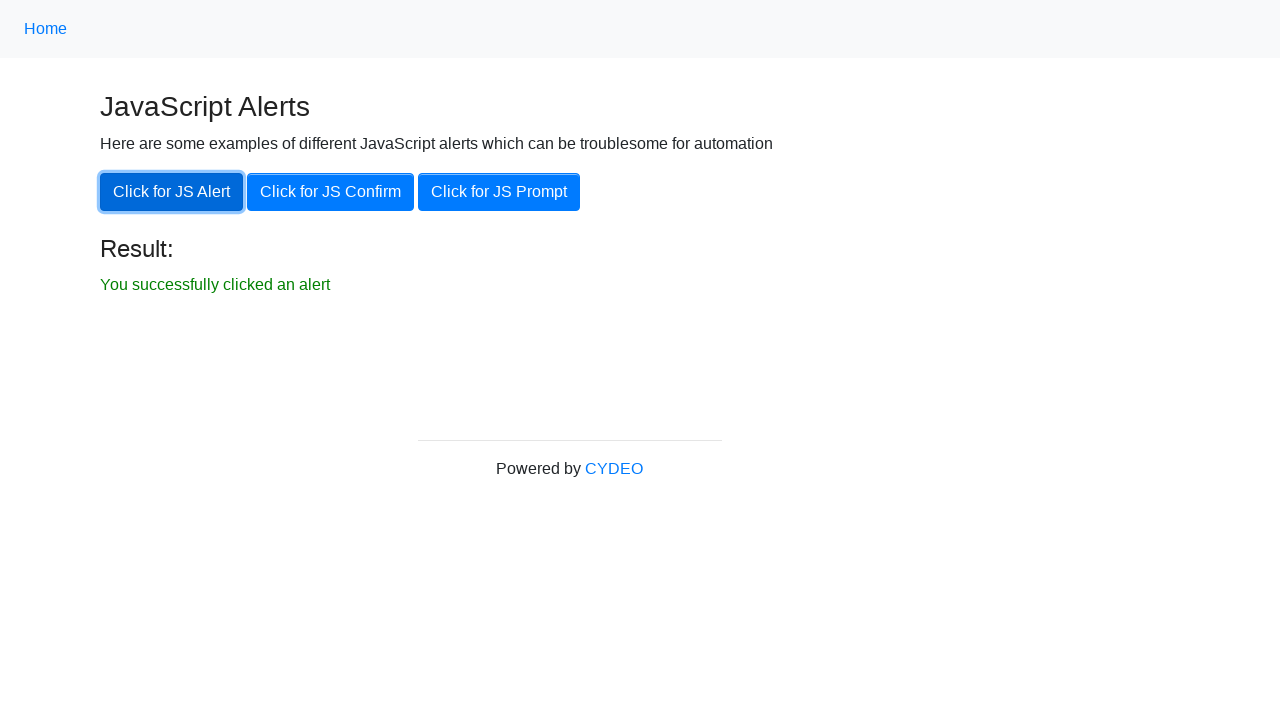

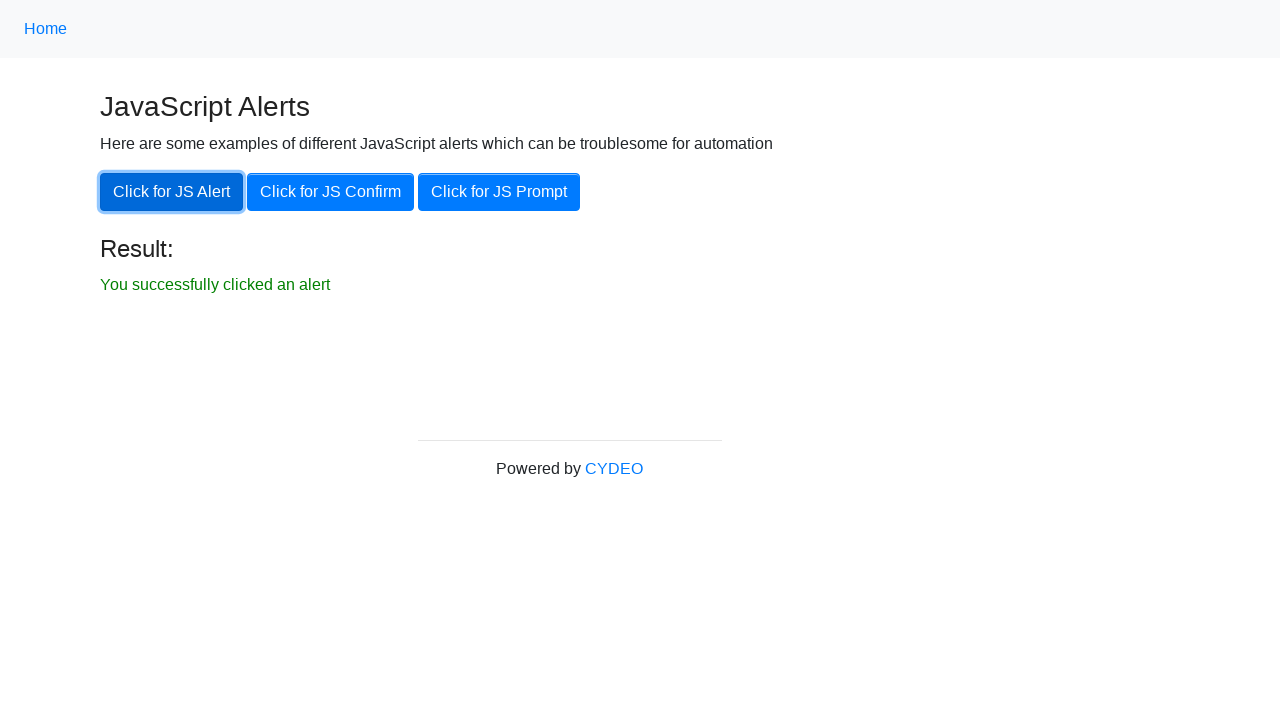